Tests JavaScript prompt alert by clicking the prompt button, entering text, accepting it, and verifying the entered text appears in result

Starting URL: https://the-internet.herokuapp.com/javascript_alerts

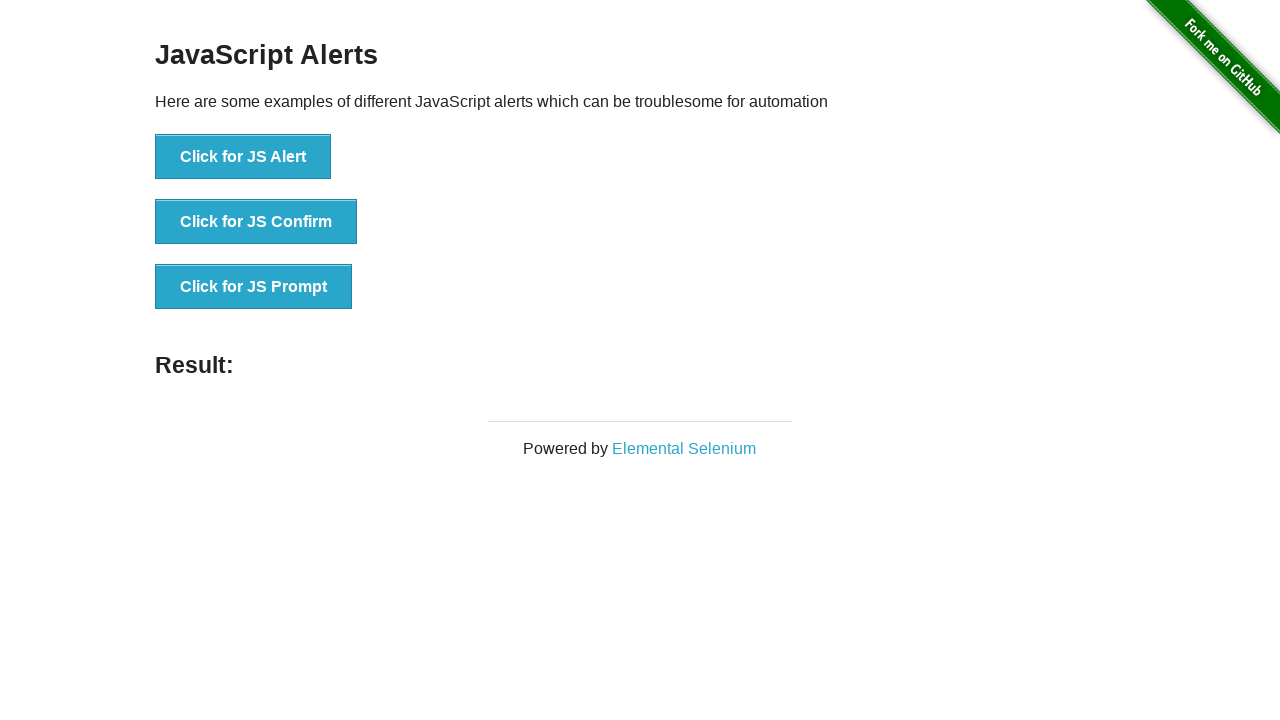

Set up dialog handler to accept prompt with 'Test' text
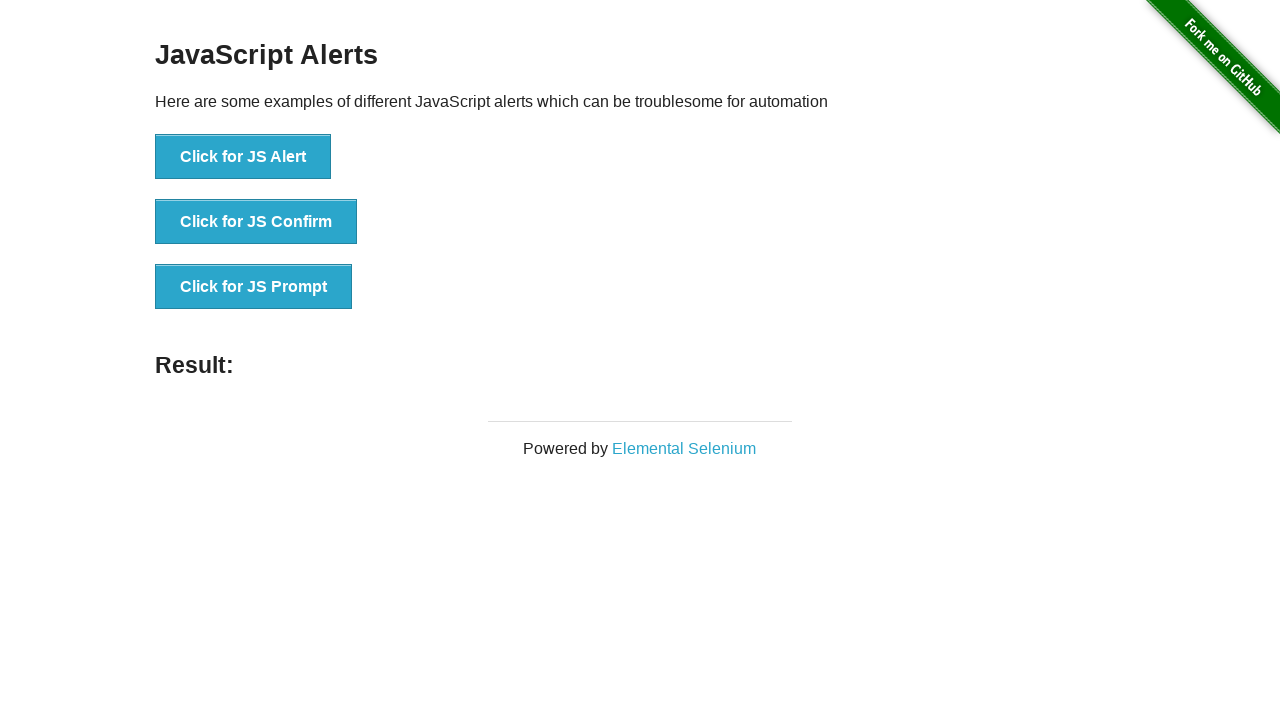

Clicked JS Prompt button at (254, 287) on button[onclick='jsPrompt()']
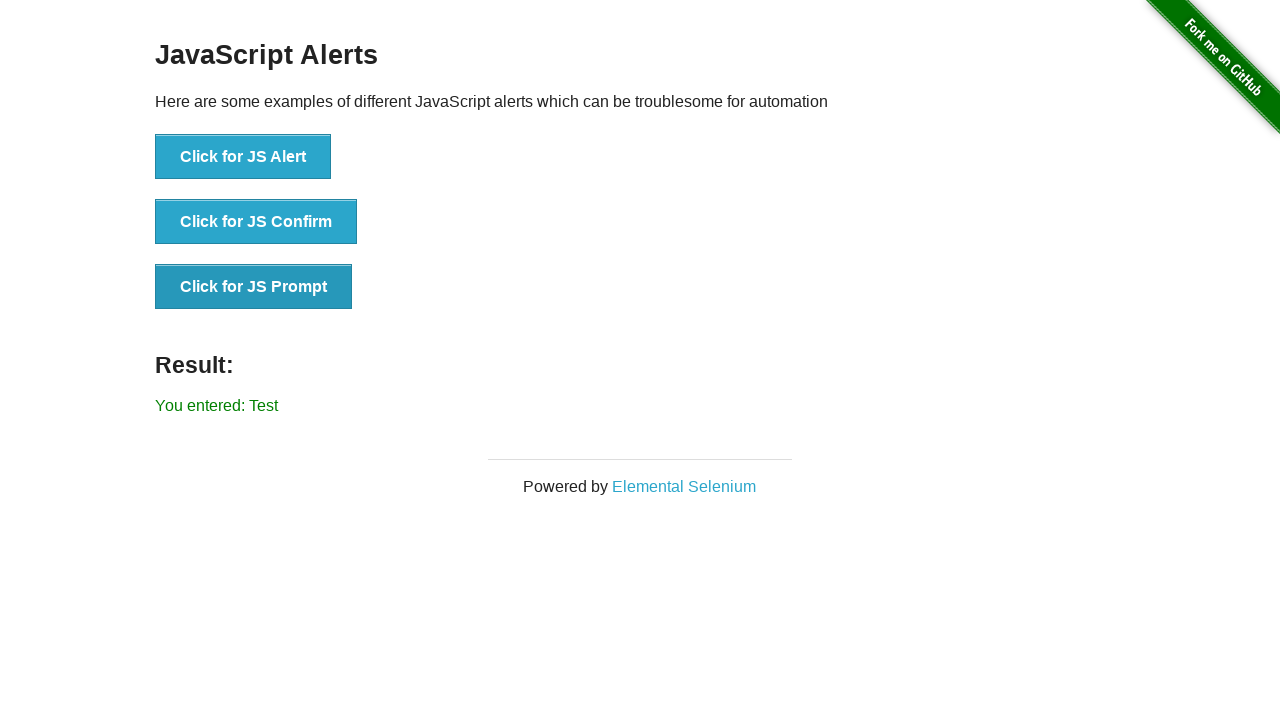

Waited for result element to load
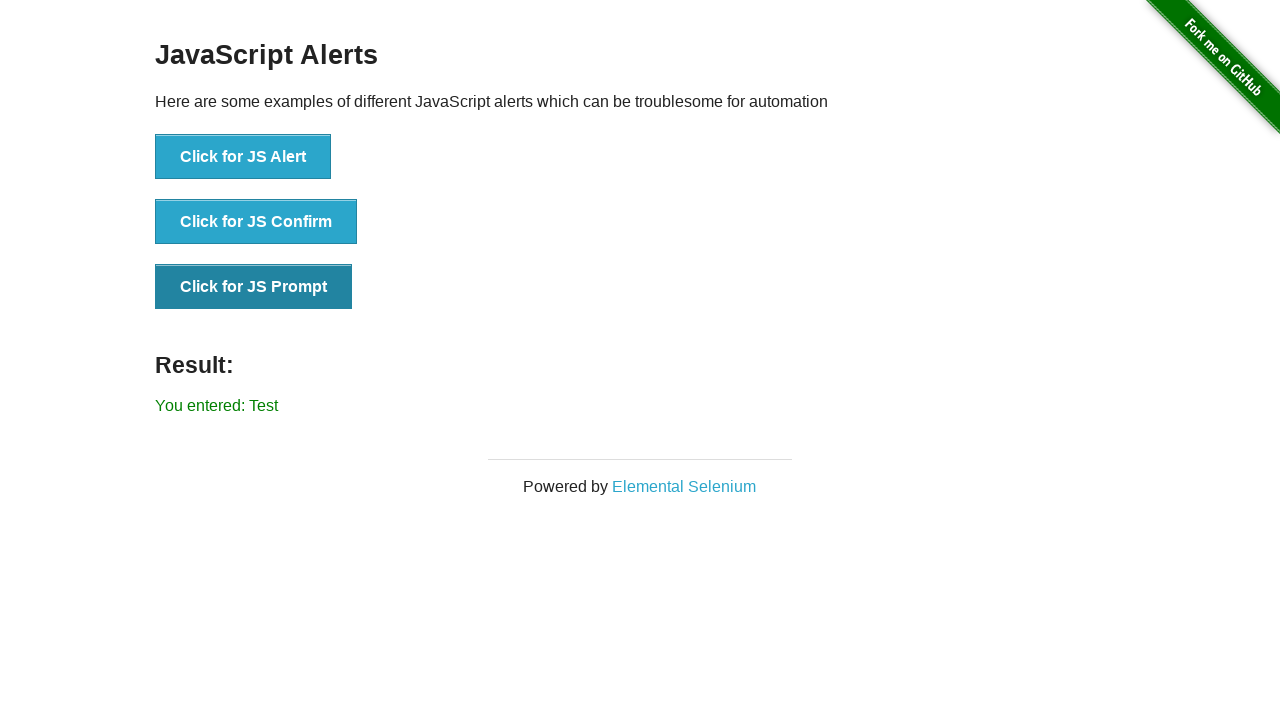

Retrieved result text content
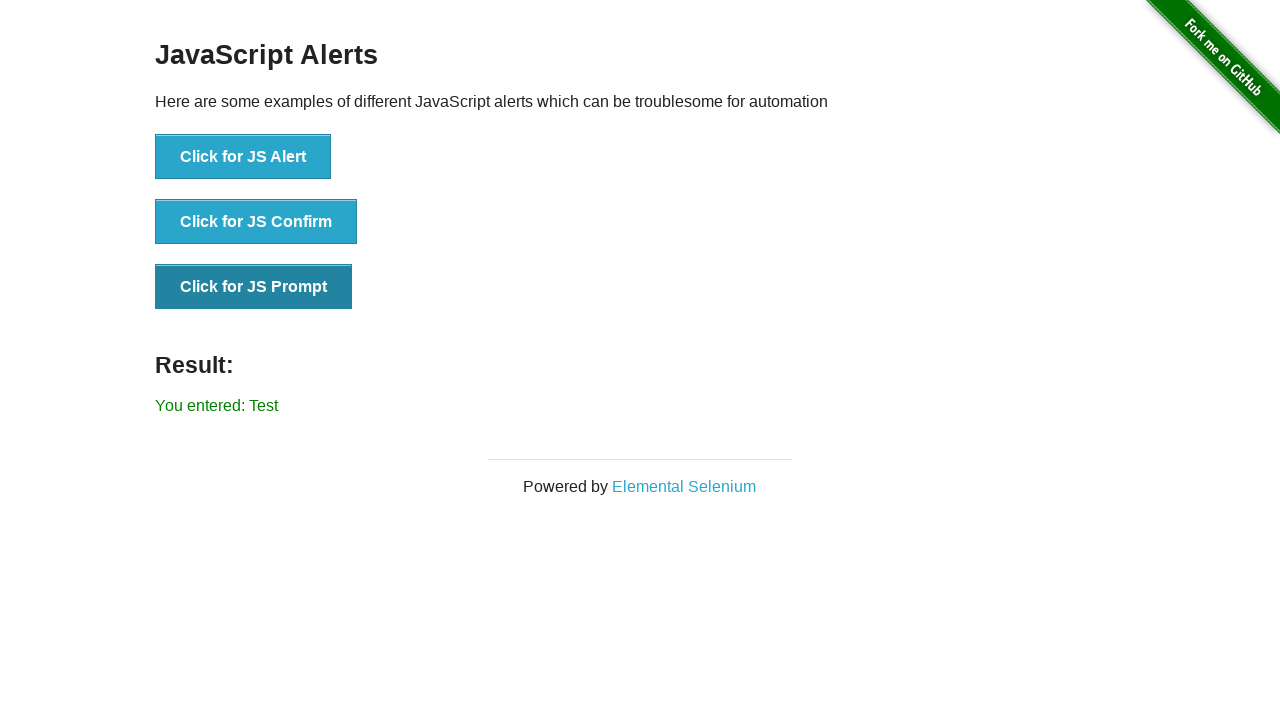

Verified result text matches 'You entered: Test'
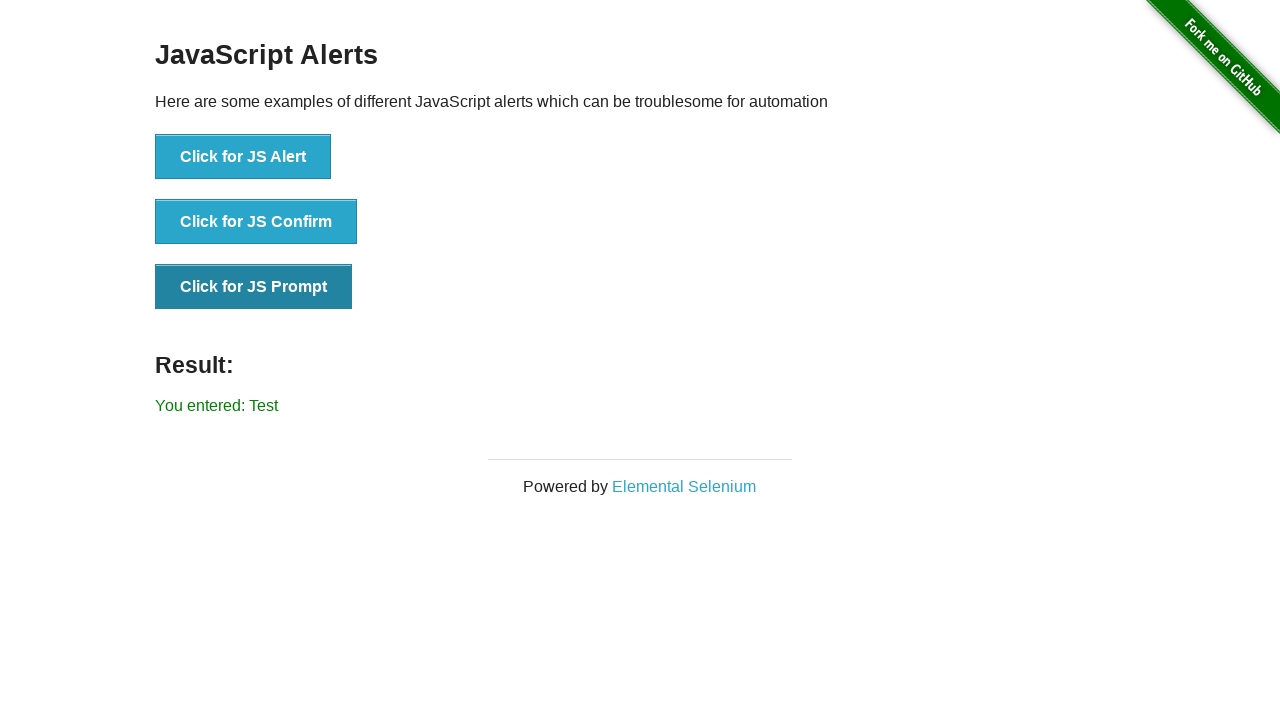

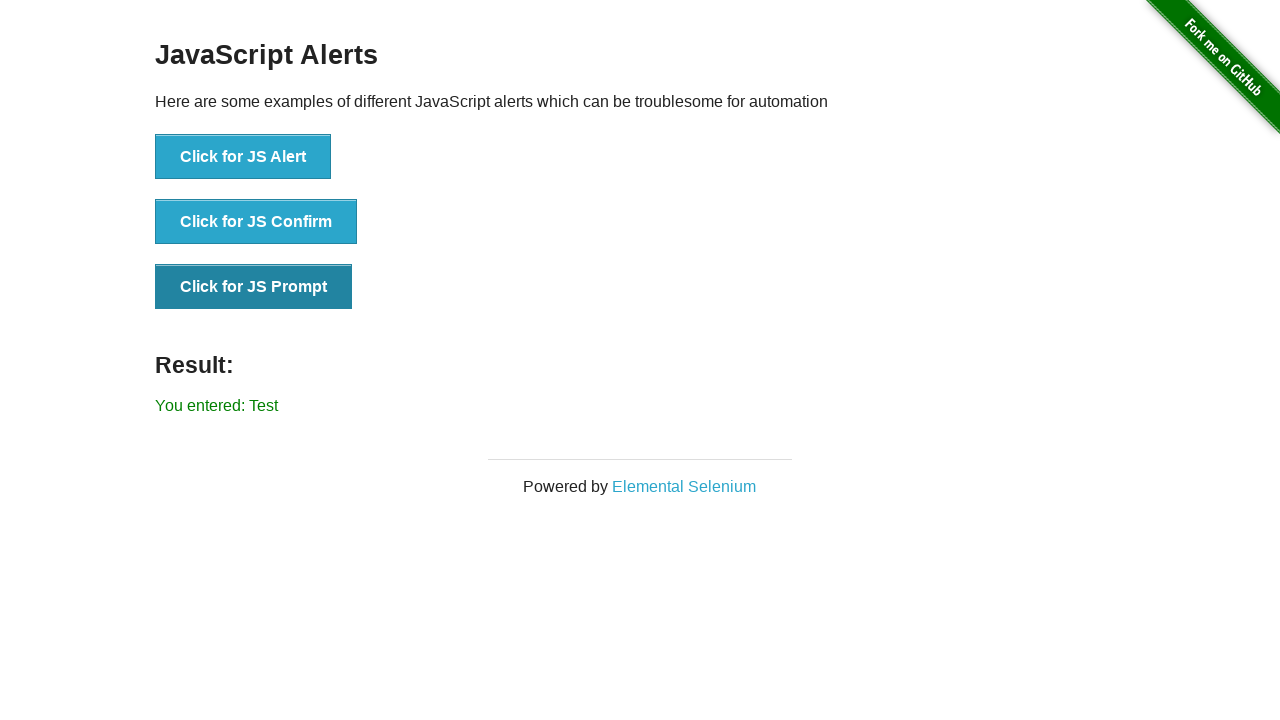